Tests dynamic controls by clicking the Enable button to enable a disabled text input field, then verifies the field is enabled and the correct message is displayed

Starting URL: https://the-internet.herokuapp.com/dynamic_controls

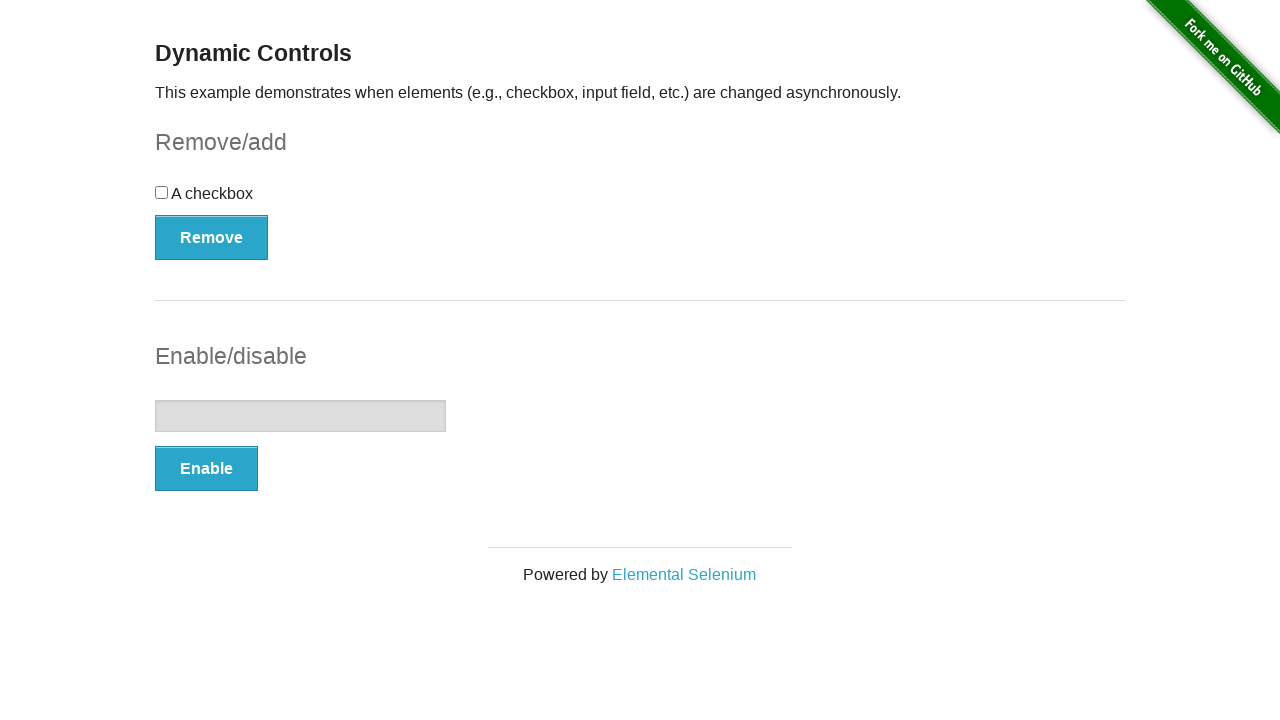

Verified that text input field is initially disabled and visible
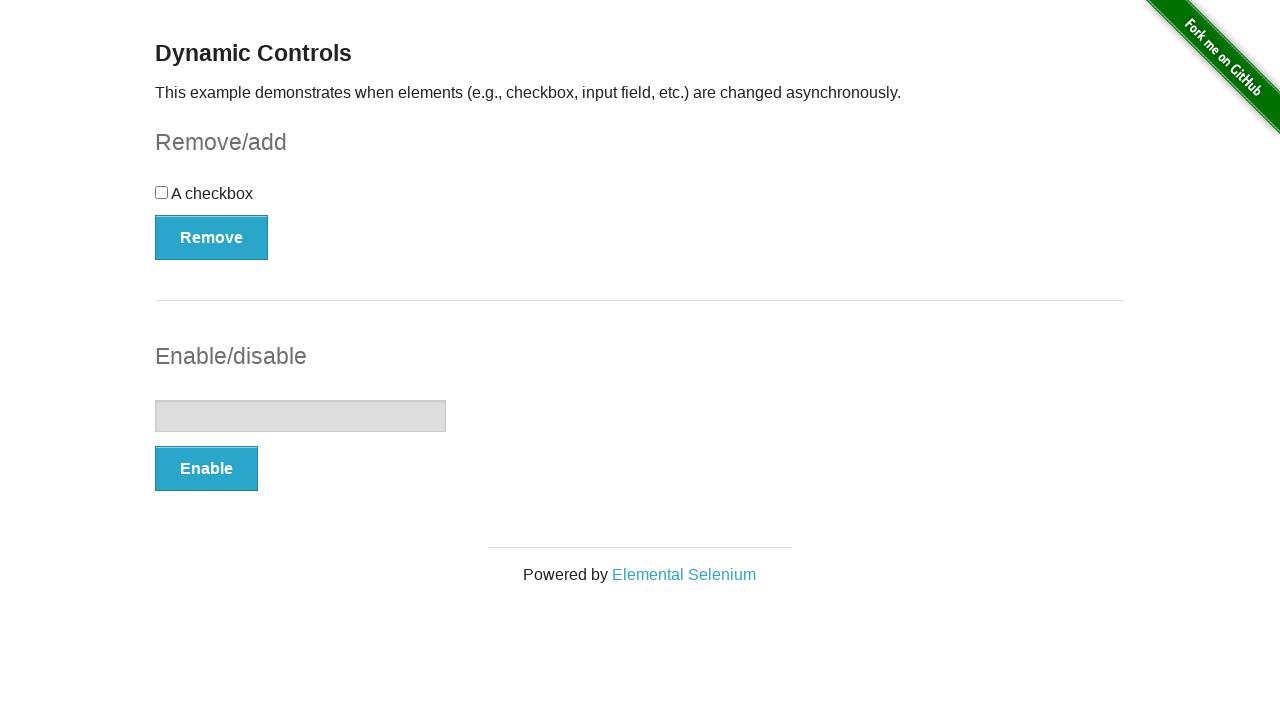

Clicked the Enable button at (206, 469) on xpath=//button[text() = 'Enable']
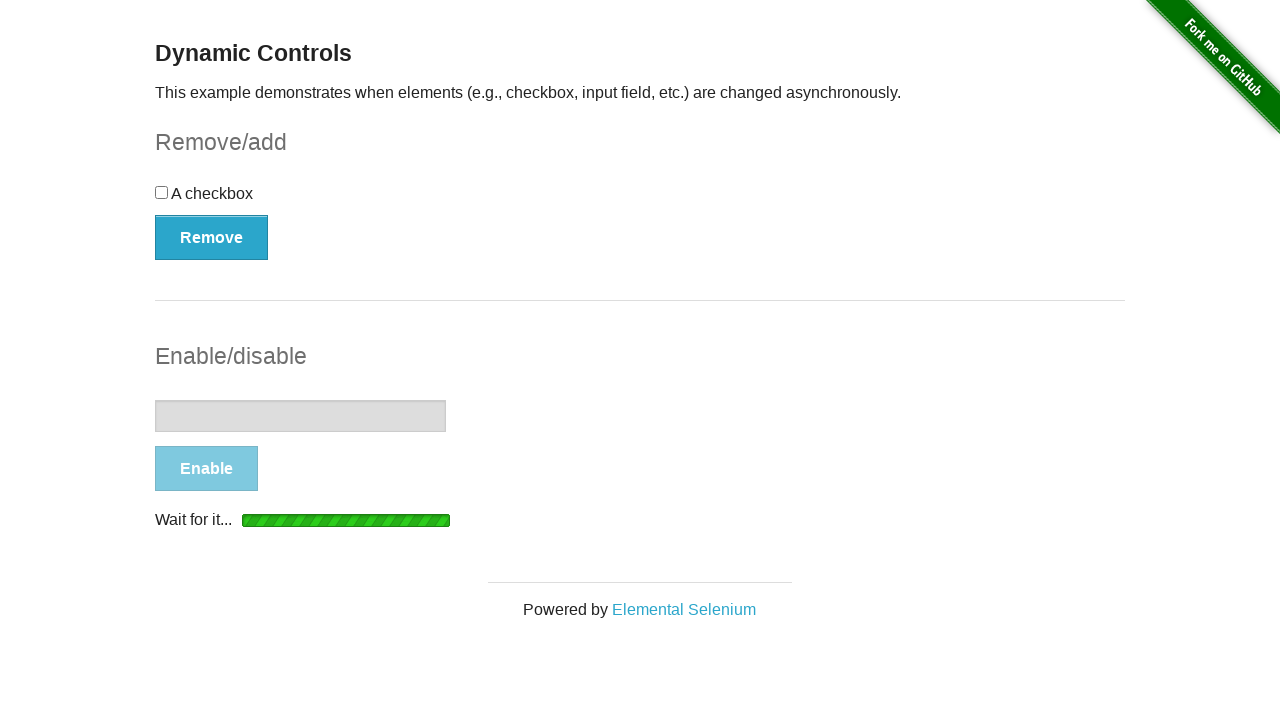

Message element appeared
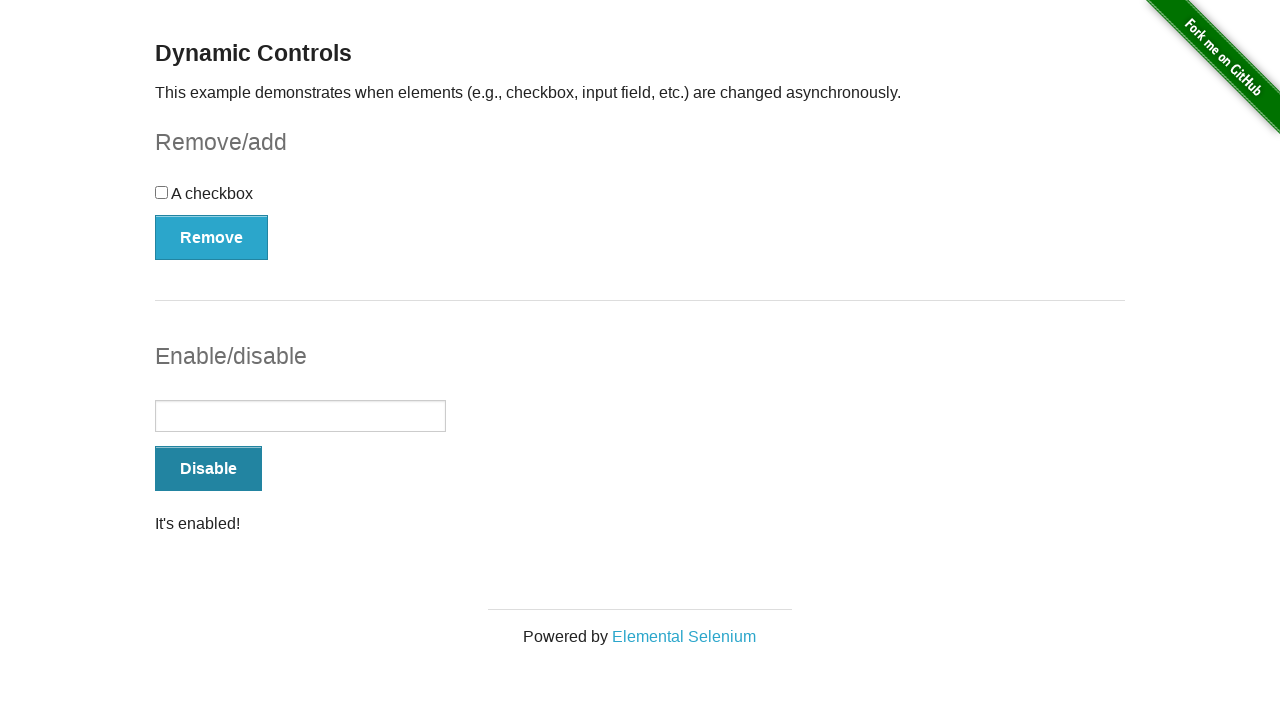

Text input field became visible
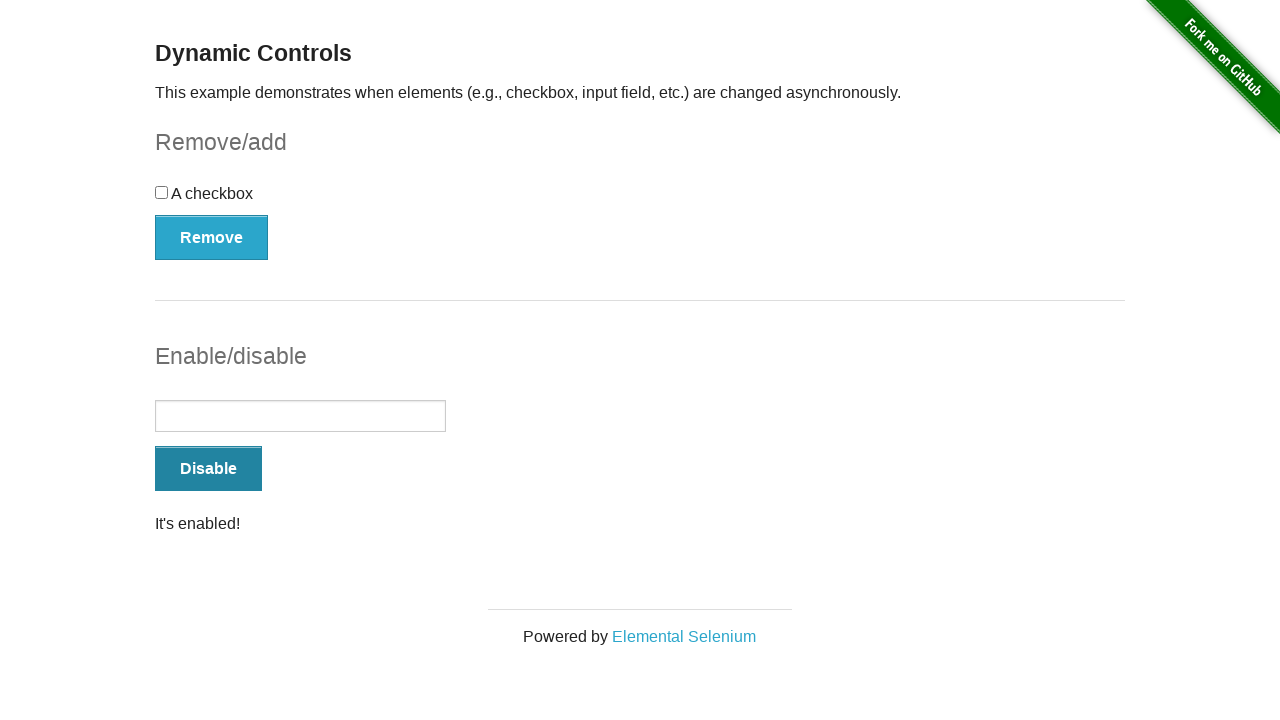

Verified that text input field is enabled
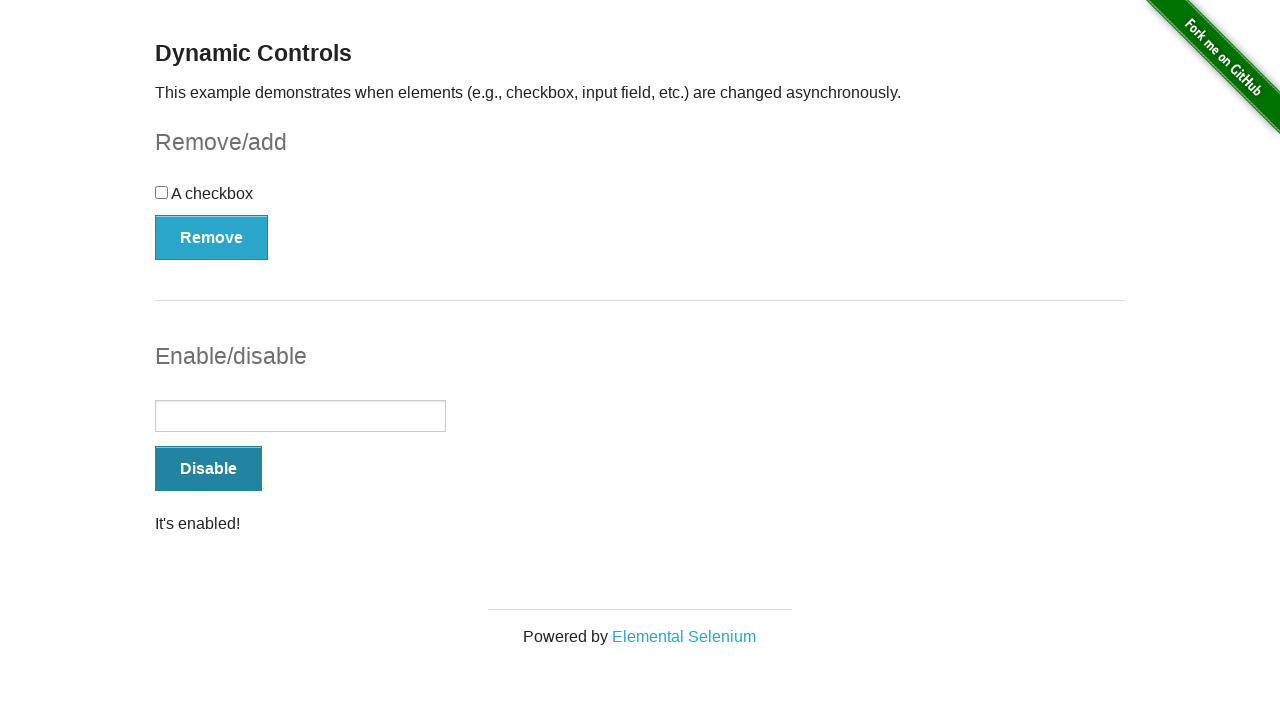

Verified that message displays 'It's enabled!'
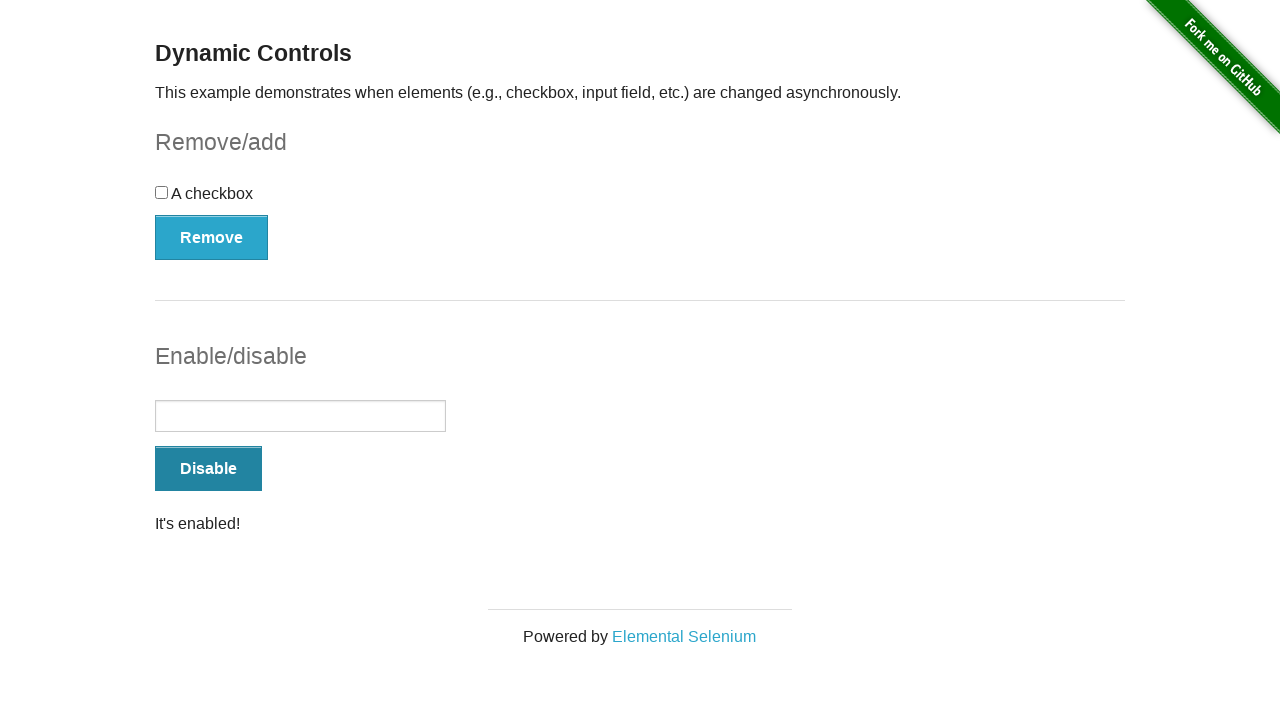

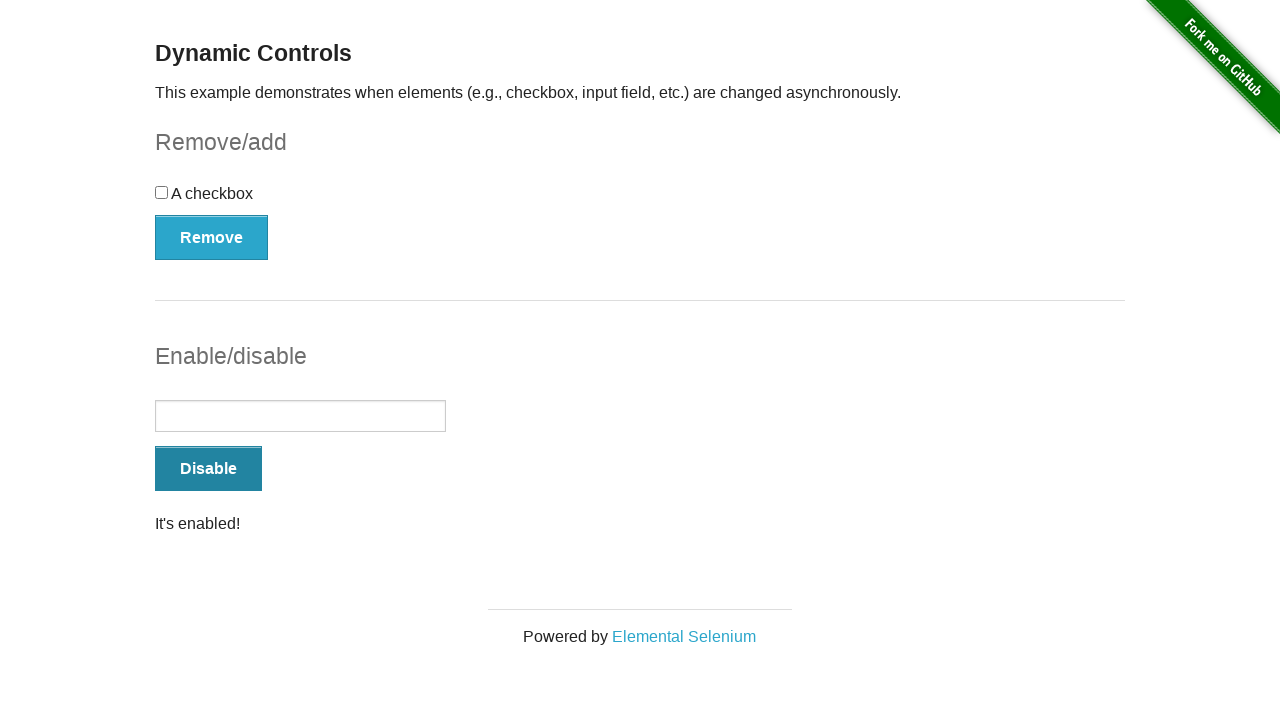